Tests accepting a JavaScript alert popup and verifying the result message

Starting URL: https://automationfc.github.io/basic-form/index.html

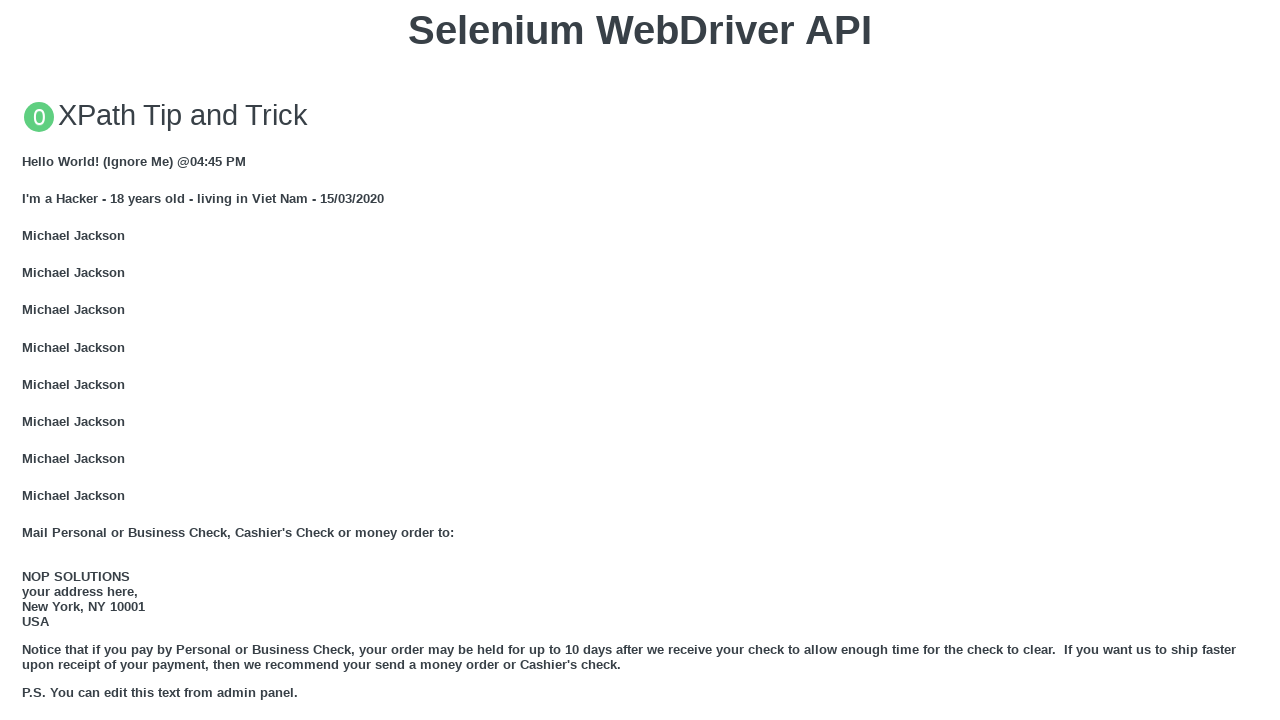

Clicked 'Click for JS Alert' button to trigger JavaScript alert at (640, 360) on xpath=//button[text()='Click for JS Alert']
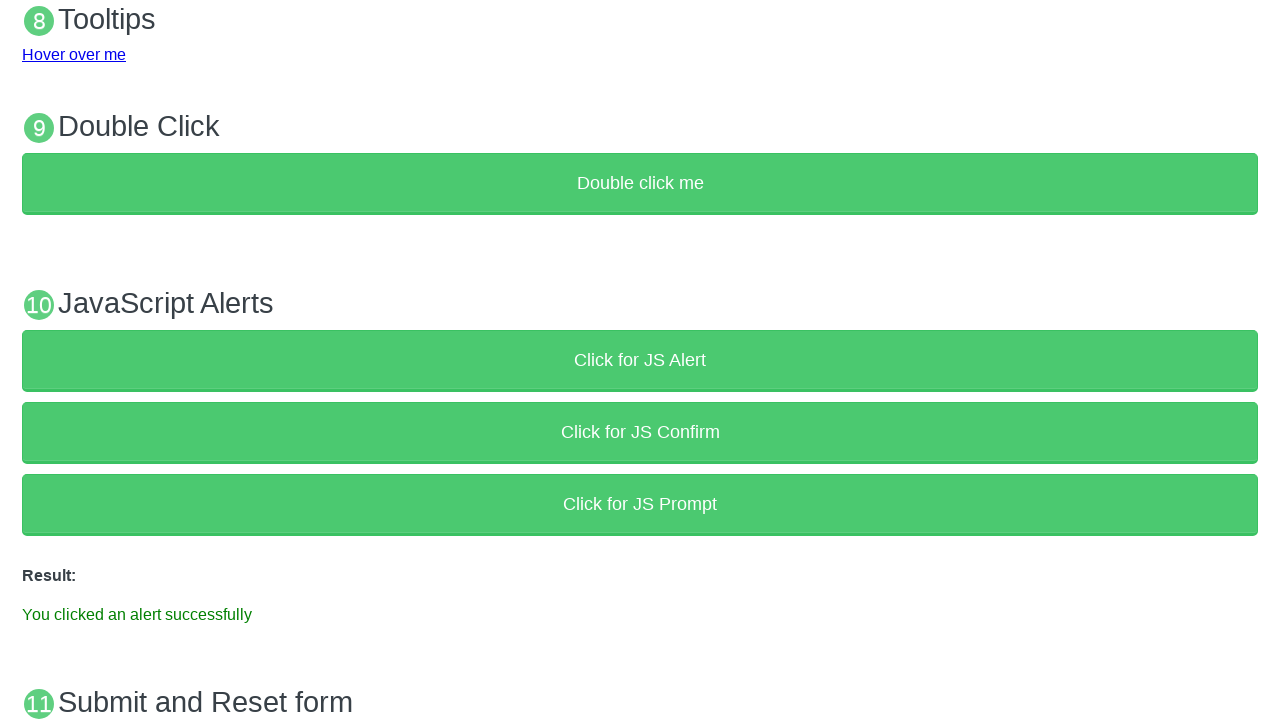

Set up dialog handler to accept the alert
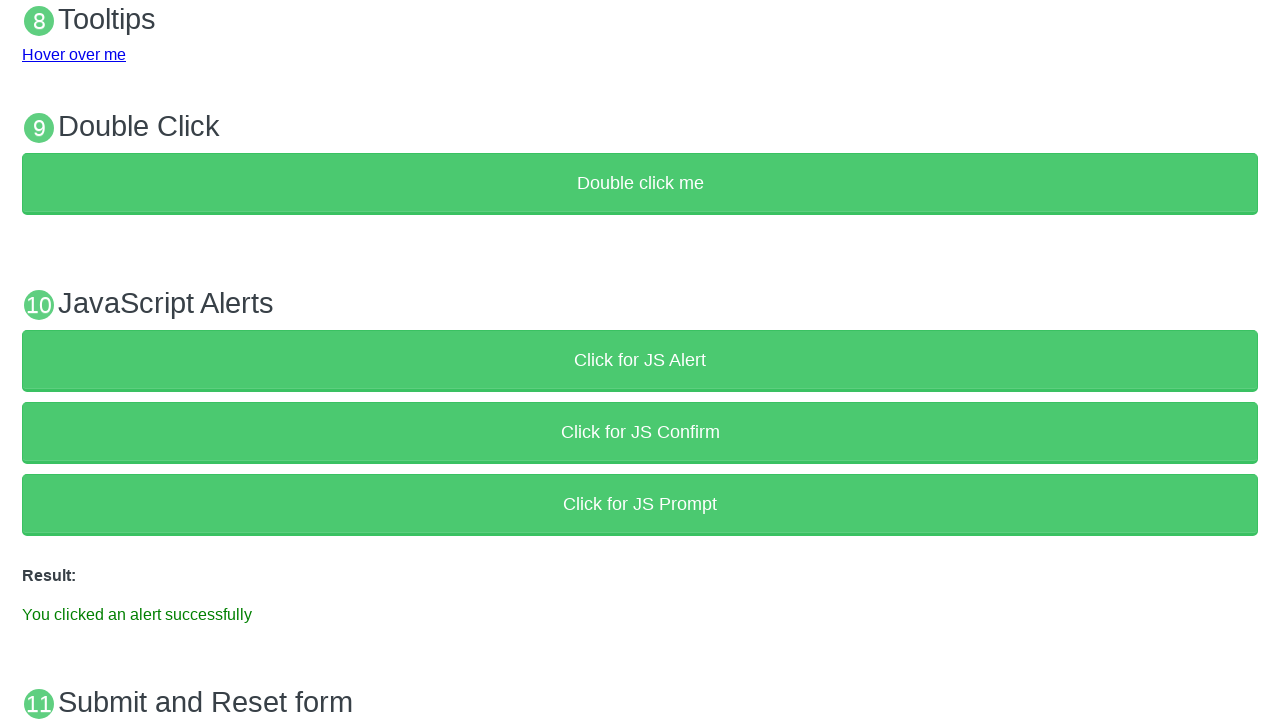

Verified success message 'You clicked an alert successfully' appeared
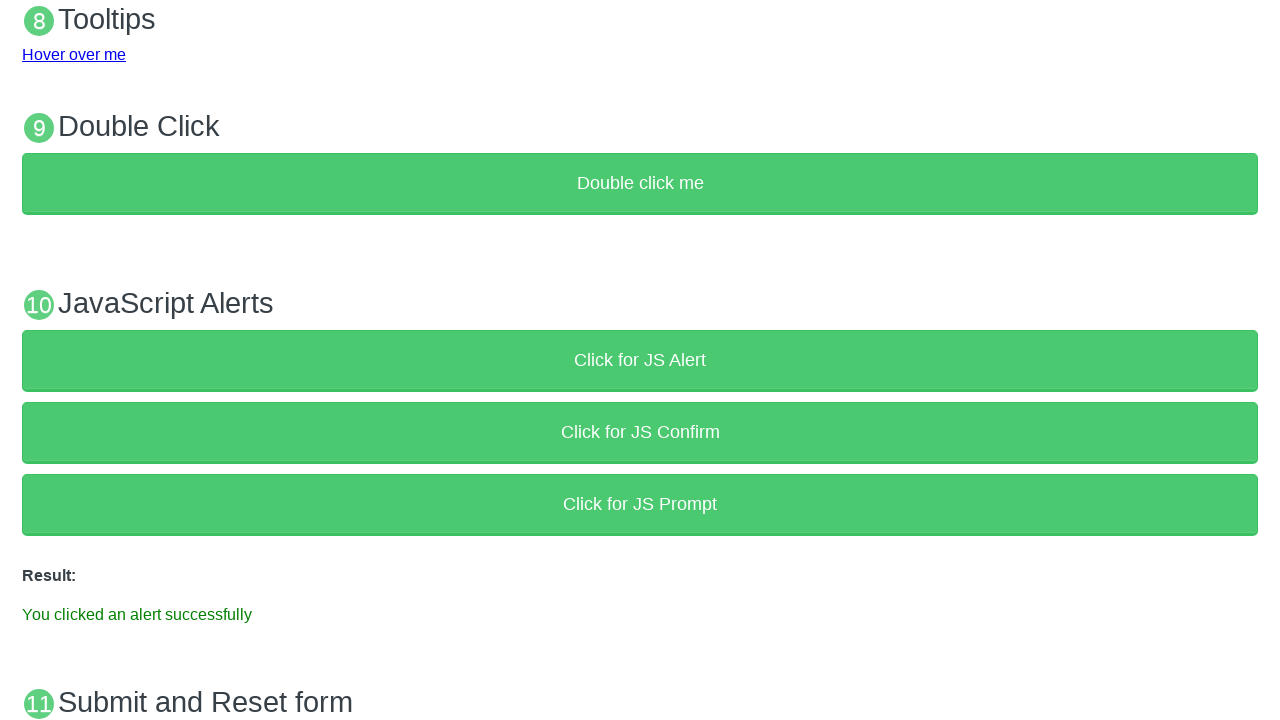

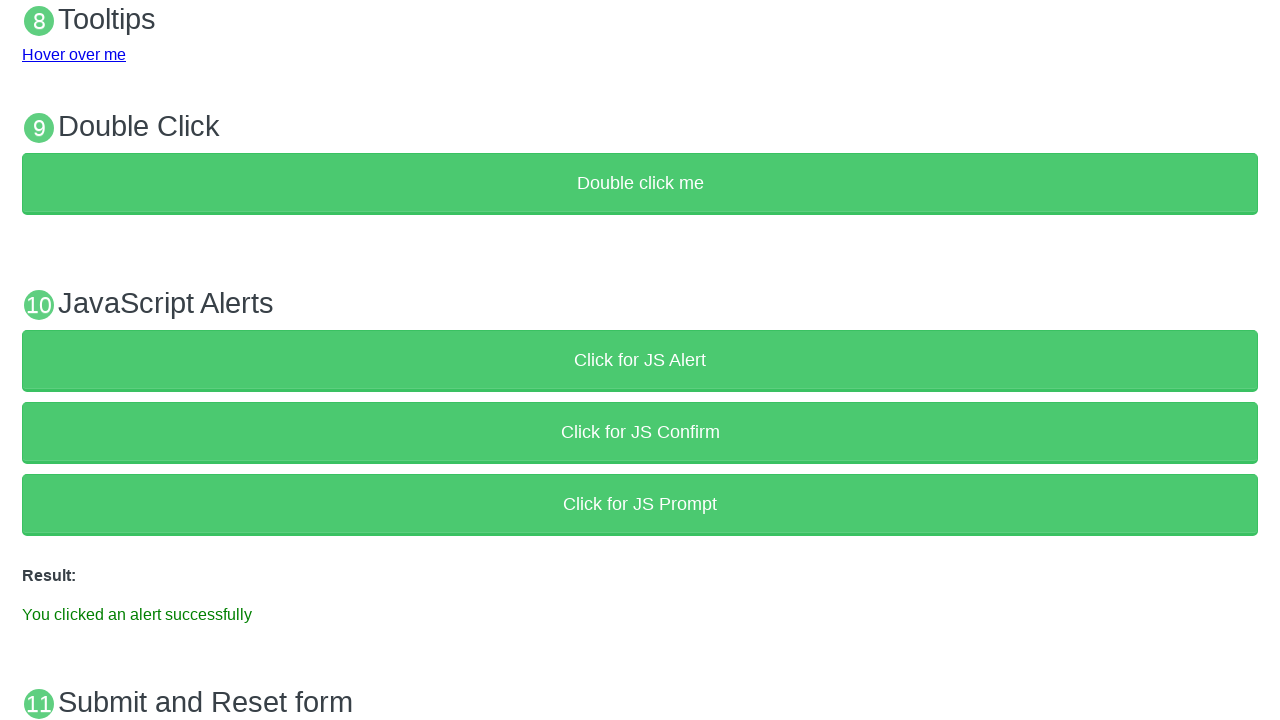